Tests login validation by attempting to submit empty username and password fields, then verifying that an appropriate error message is displayed.

Starting URL: https://katalon-demo-cura.herokuapp.com/

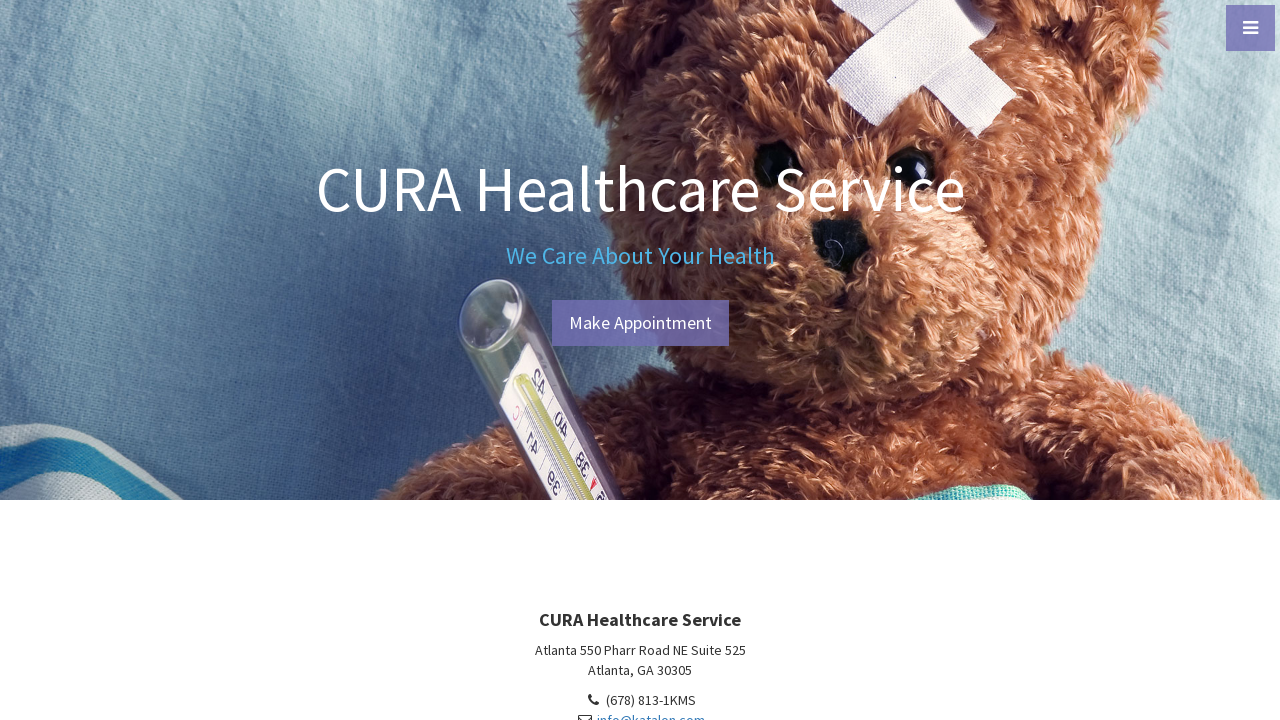

Clicked 'Make Appointment' button to navigate to login page at (640, 323) on #btn-make-appointment
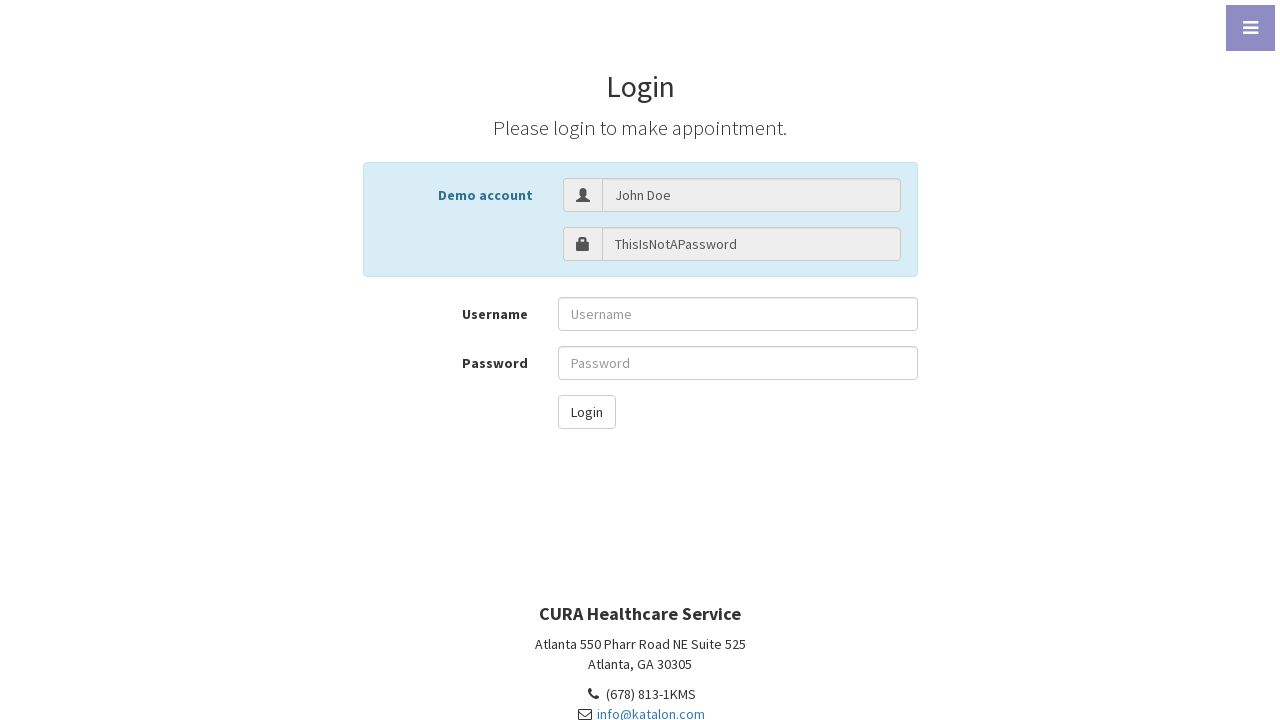

Login form appeared with username field visible
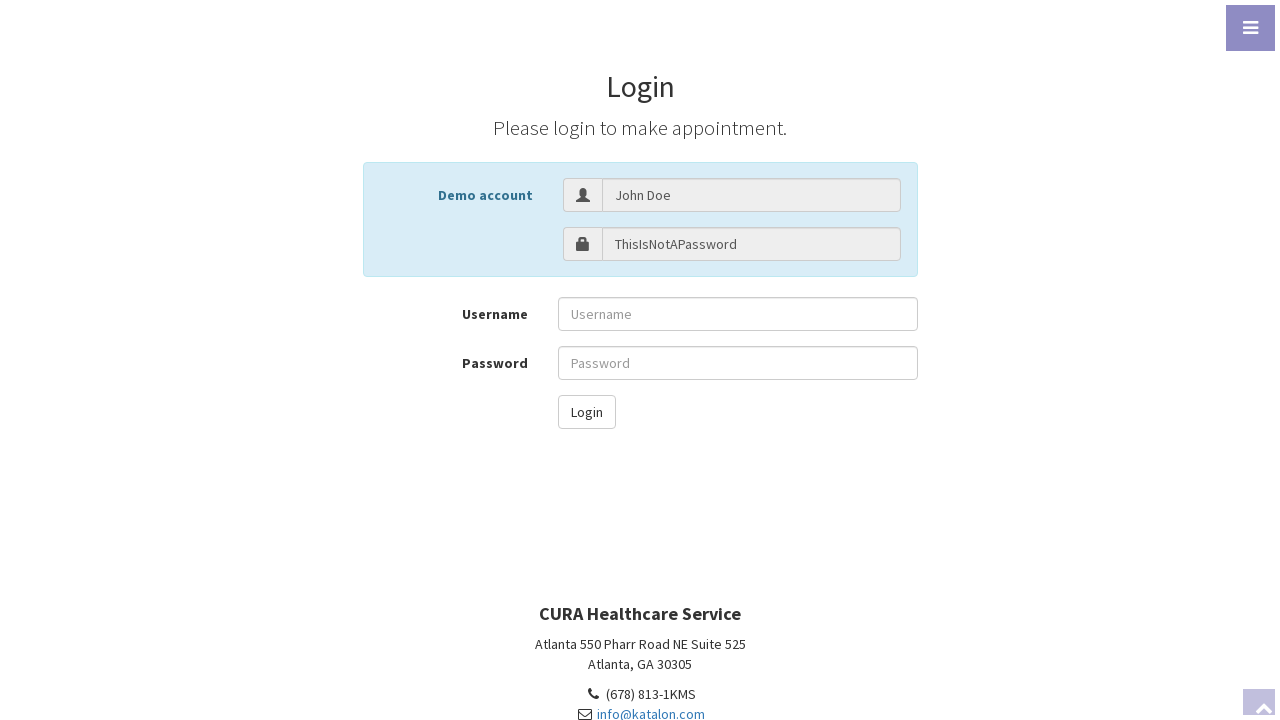

Left username field empty on #txt-username
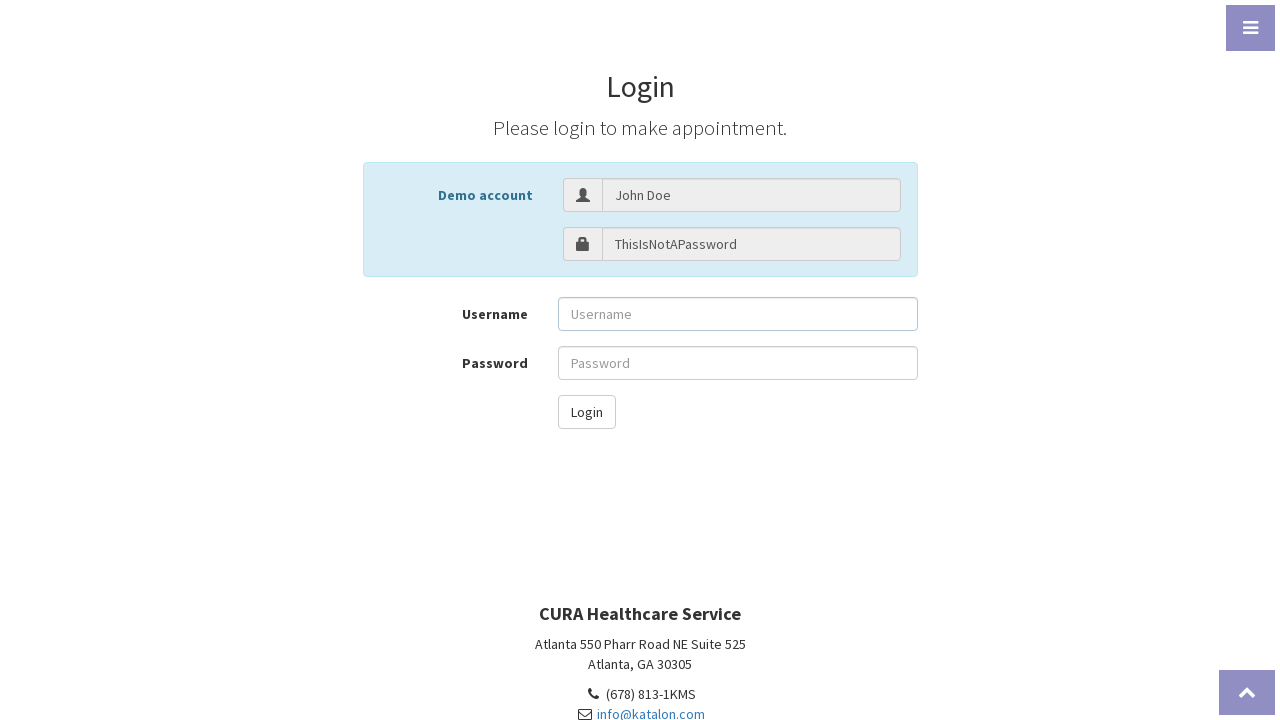

Left password field empty on #txt-password
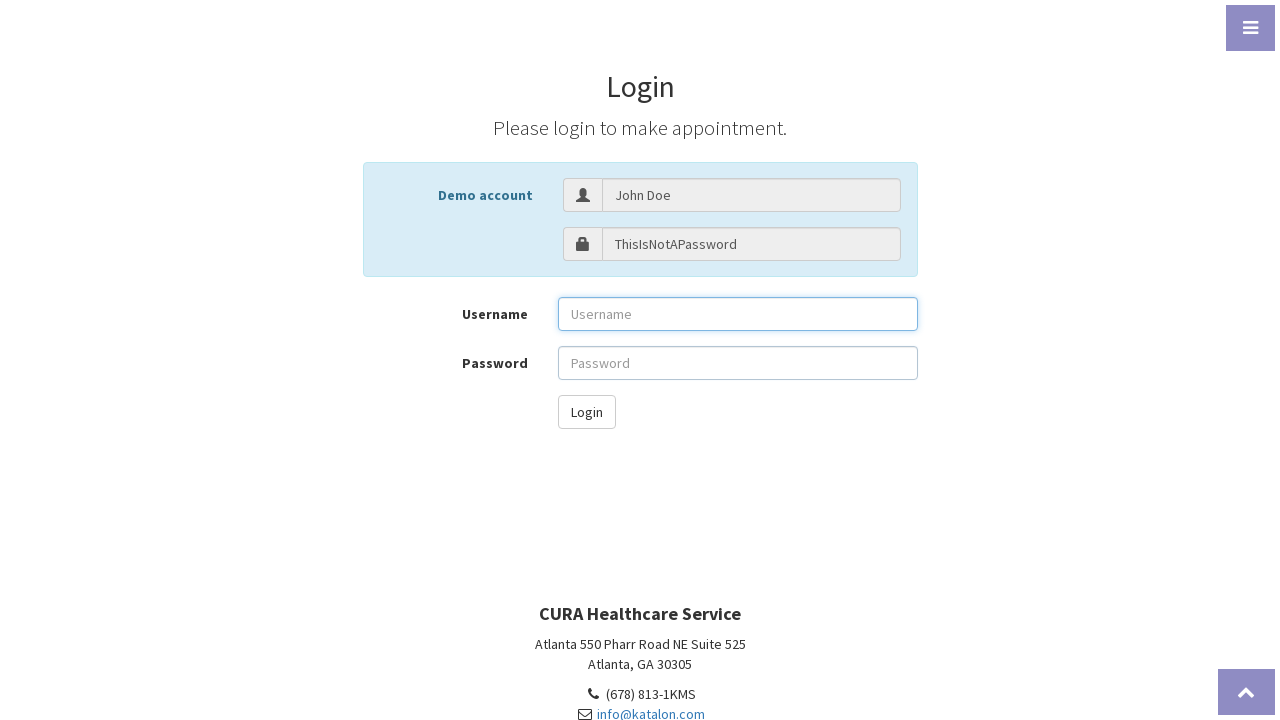

Clicked login button with empty credentials at (586, 412) on #btn-login
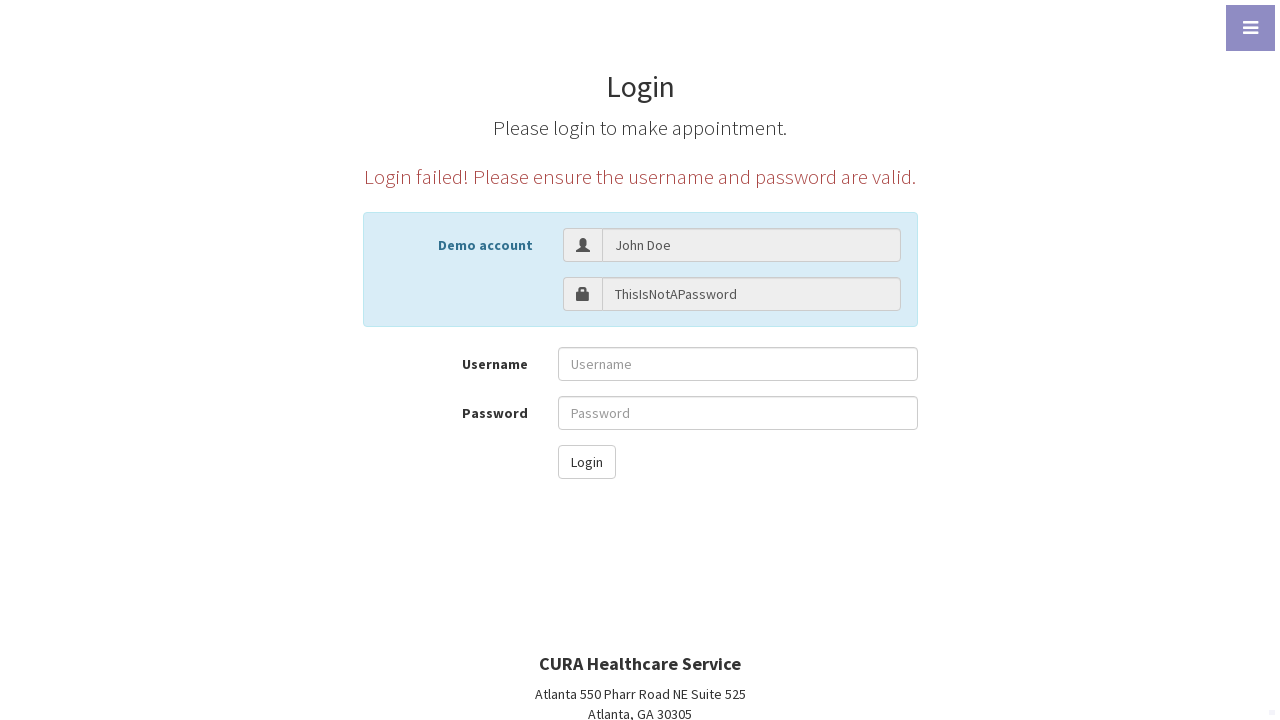

Error message element appeared on the page
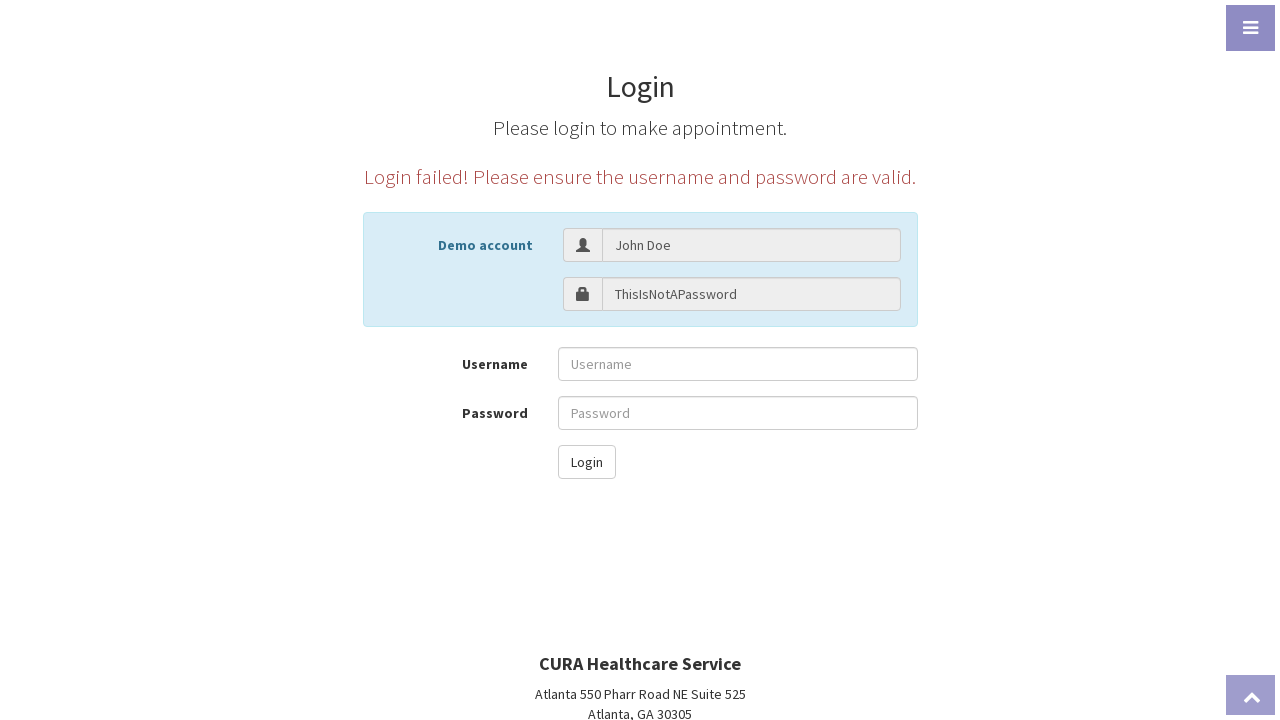

Retrieved error message text: 'Login failed! Please ensure the username and password are valid.'
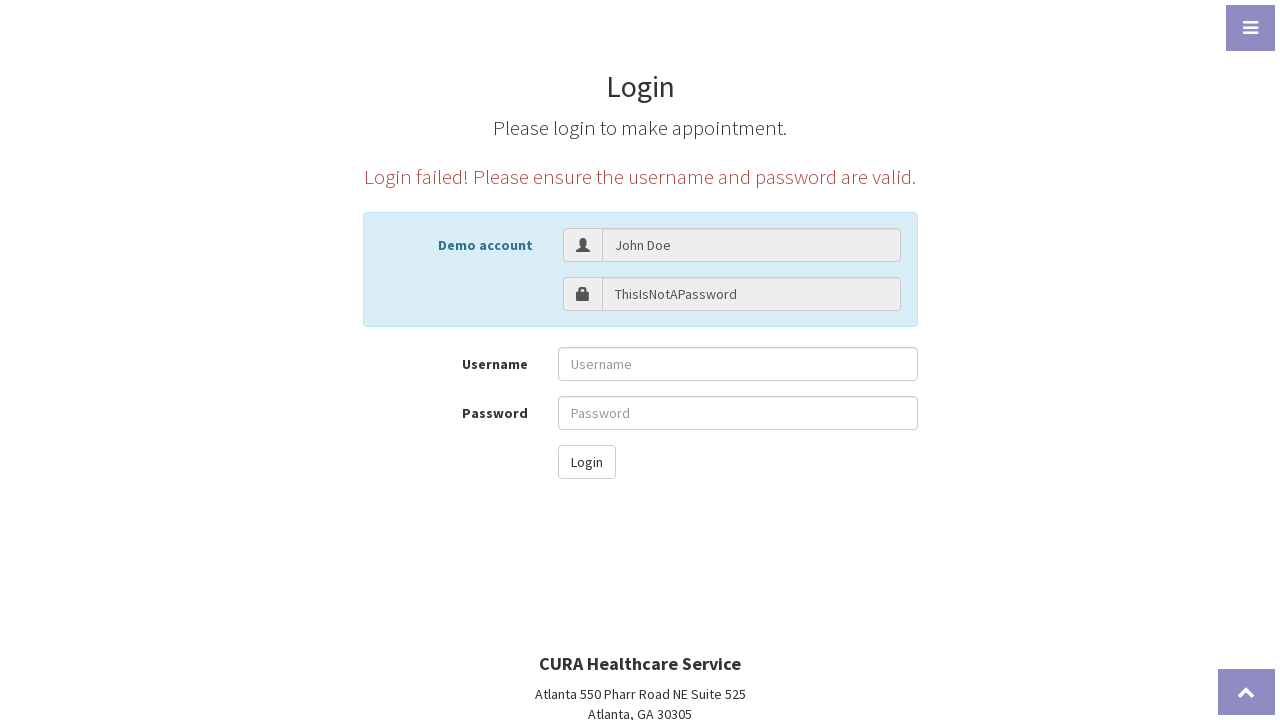

Verified error message matches expected validation text
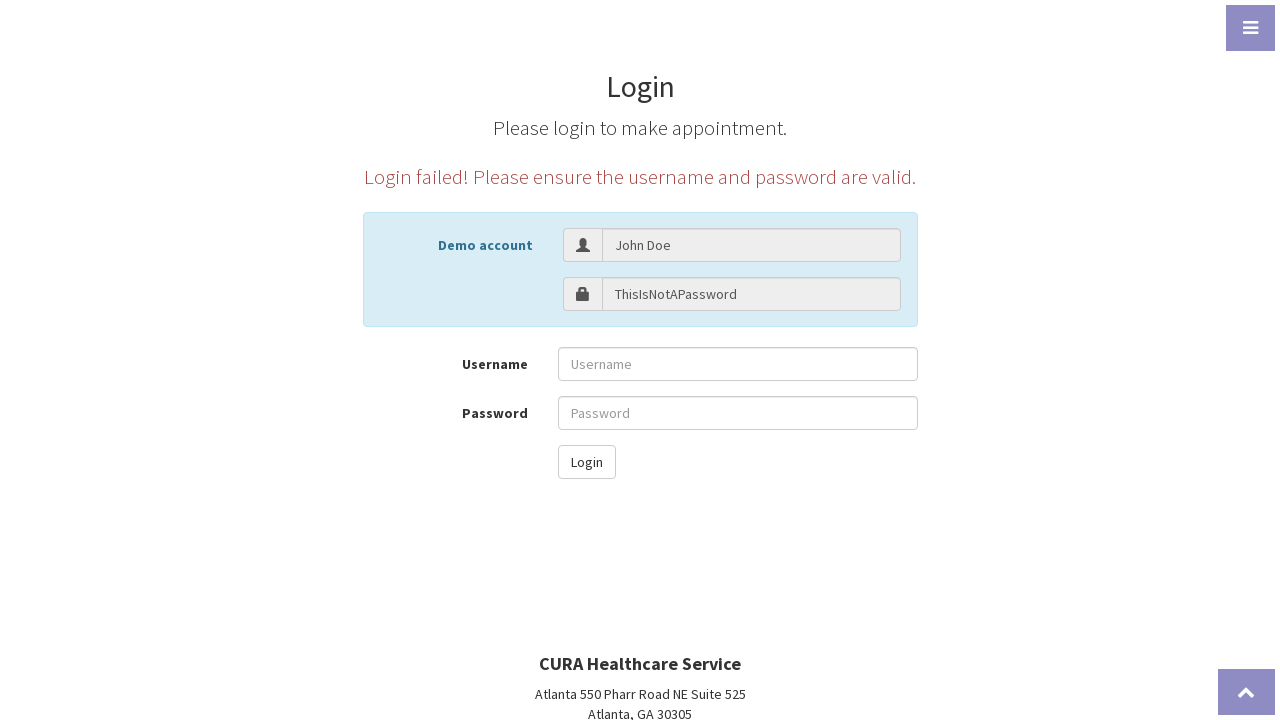

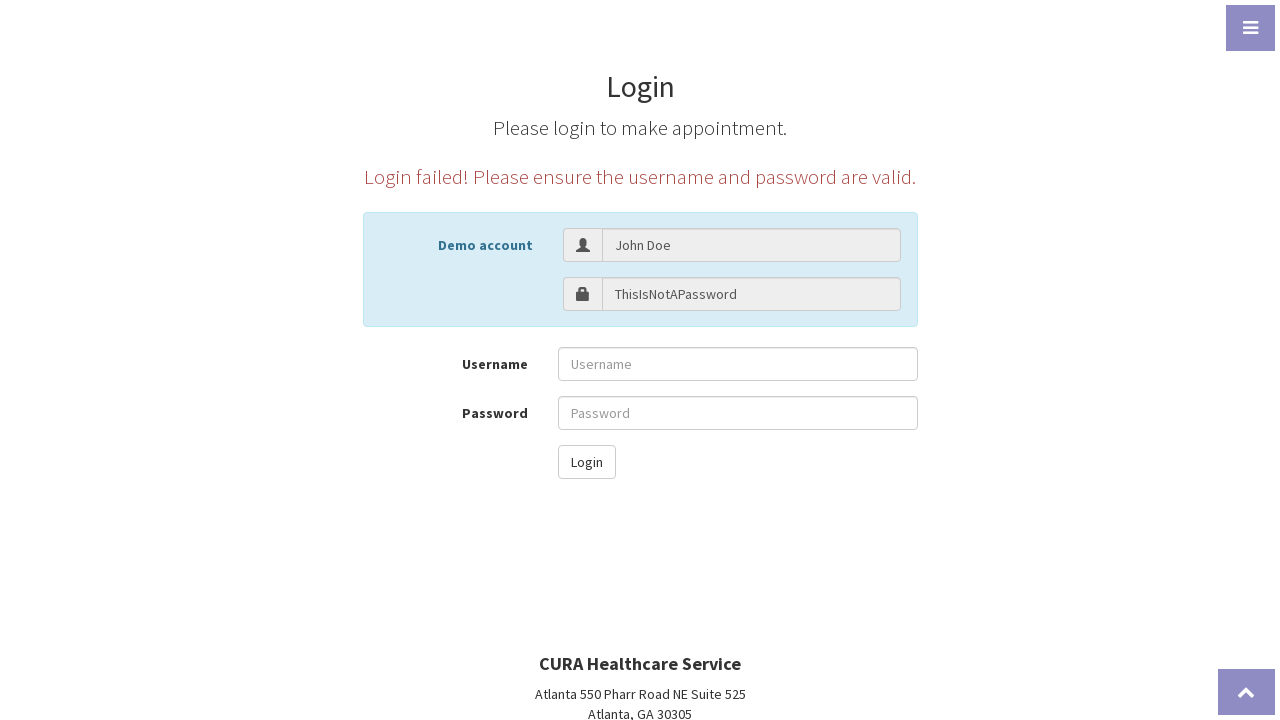